Tests that all interactive modes work including drag mode with mouse interactions and reset

Starting URL: https://badj.github.io/NZGovDebtTrends2002-2025/

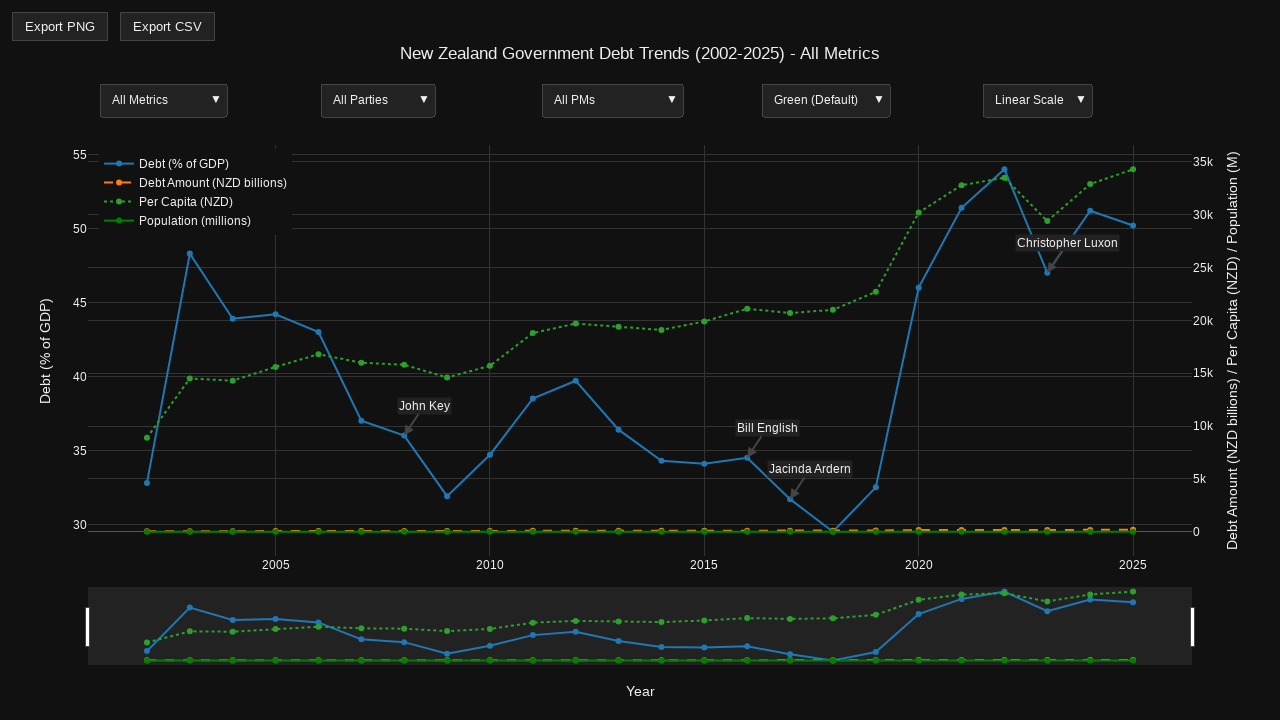

Plot container became visible
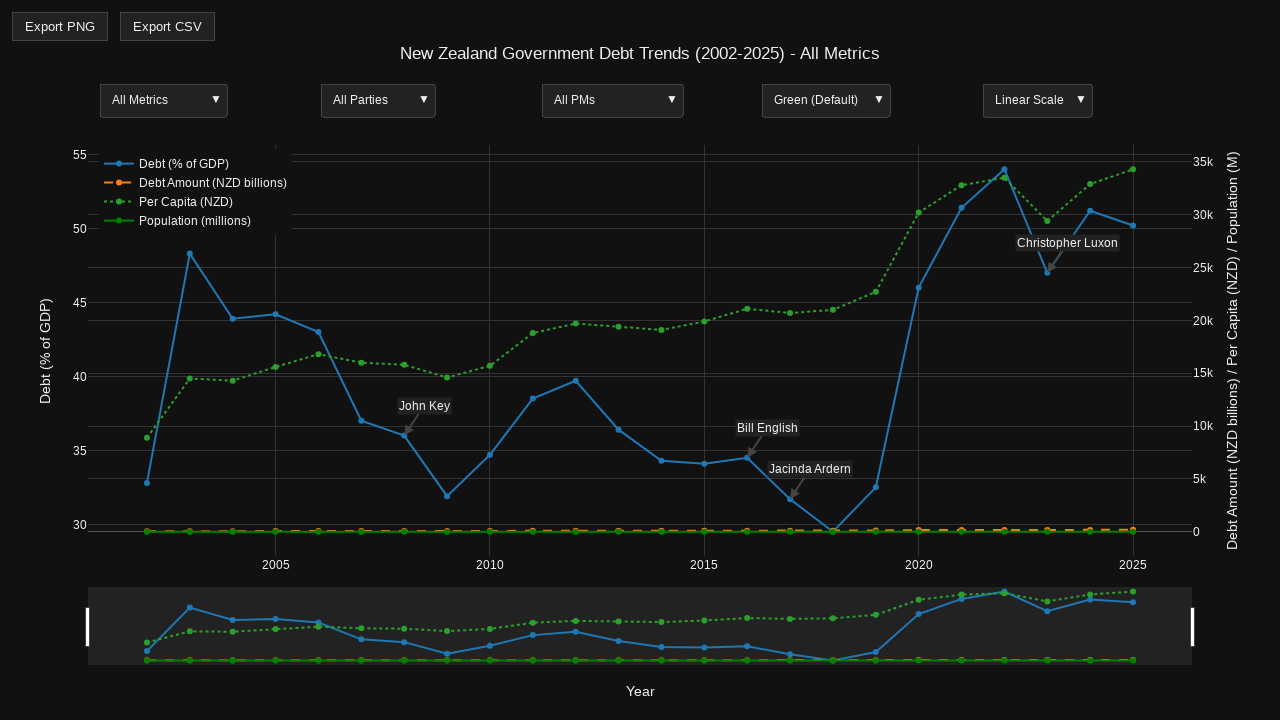

Retrieved plot container dimensions
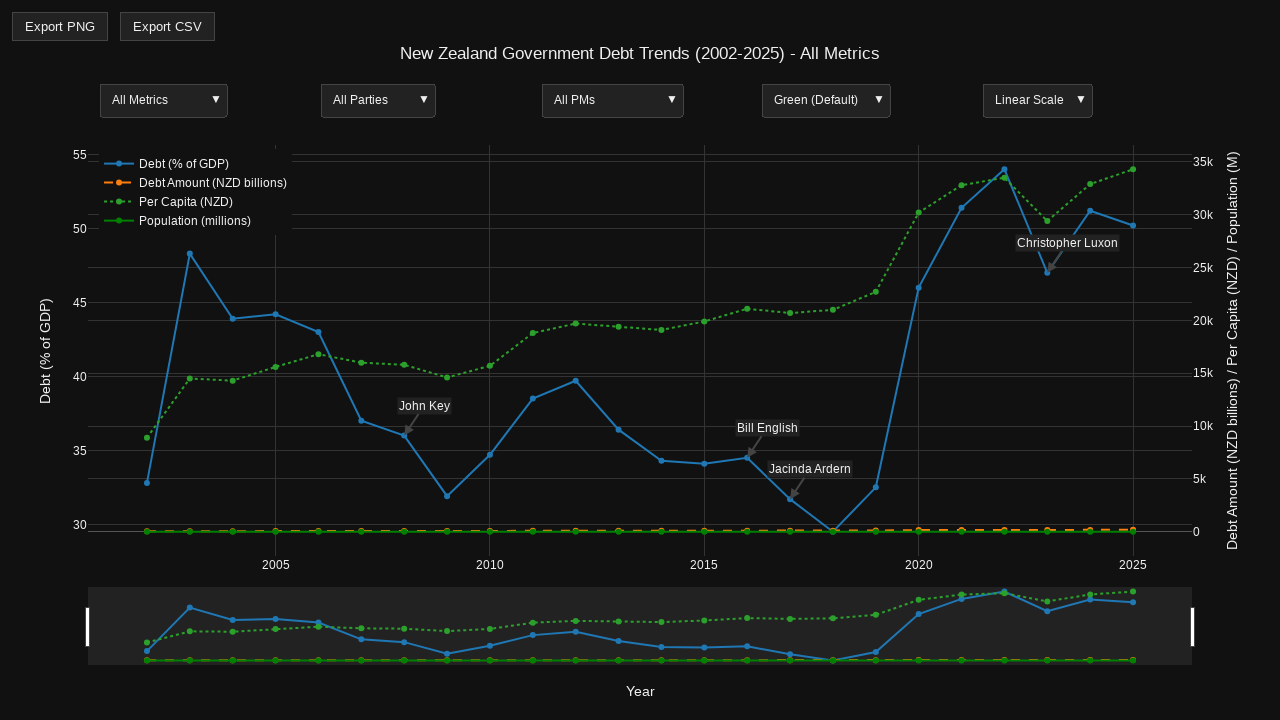

Hovered over plot container to show controls at (640, 370) on .js-plotly-plot
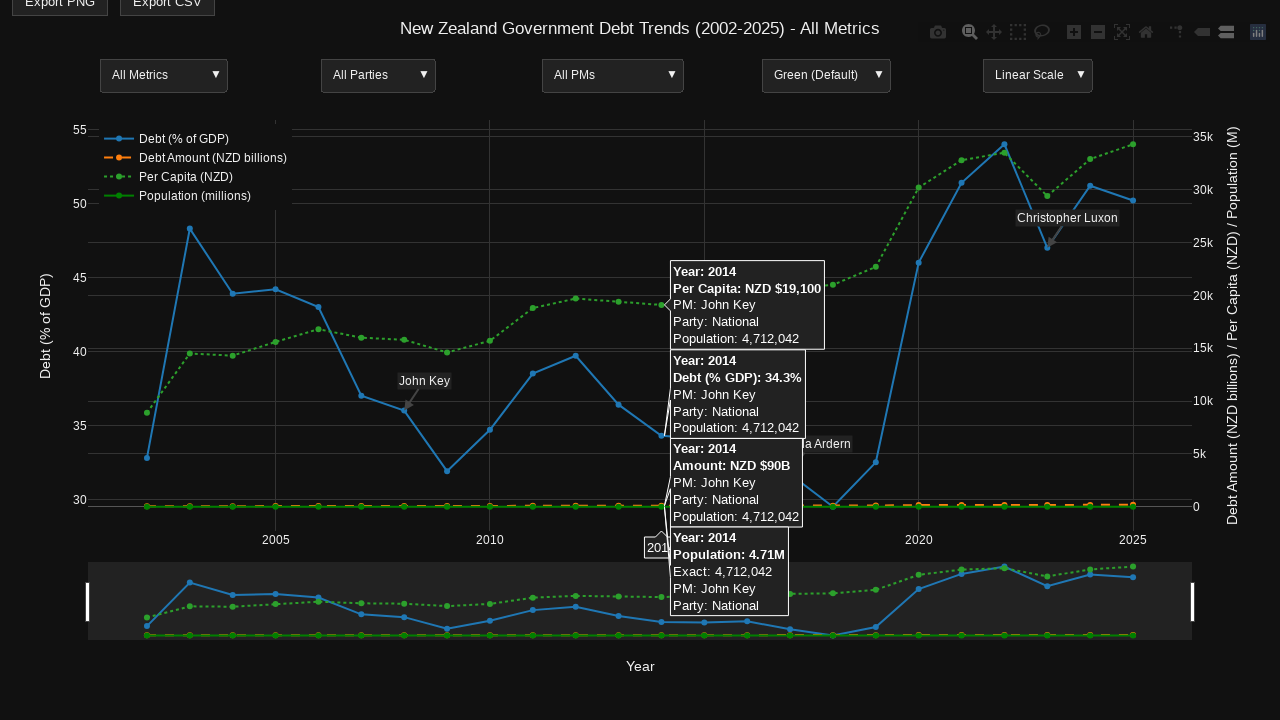

Drag mode button became visible
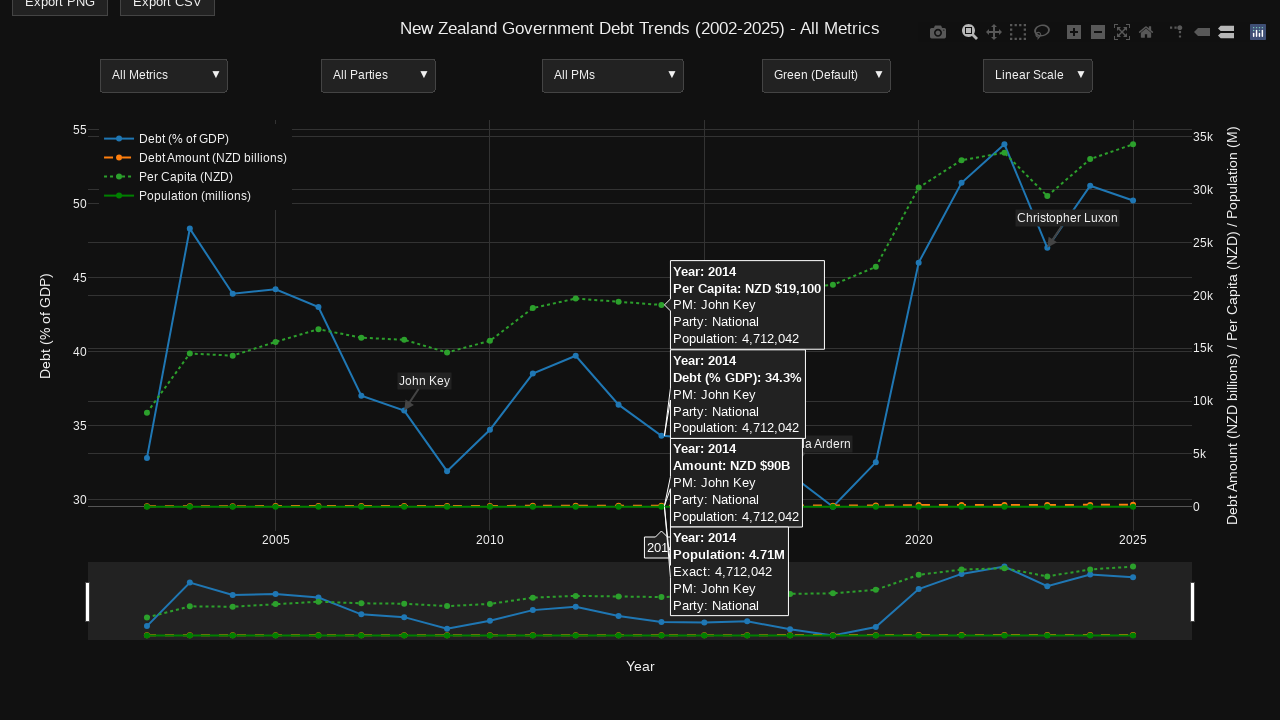

Clicked drag mode button to enable drag interactions at (970, 32) on a[data-attr='dragmode'] >> nth=0
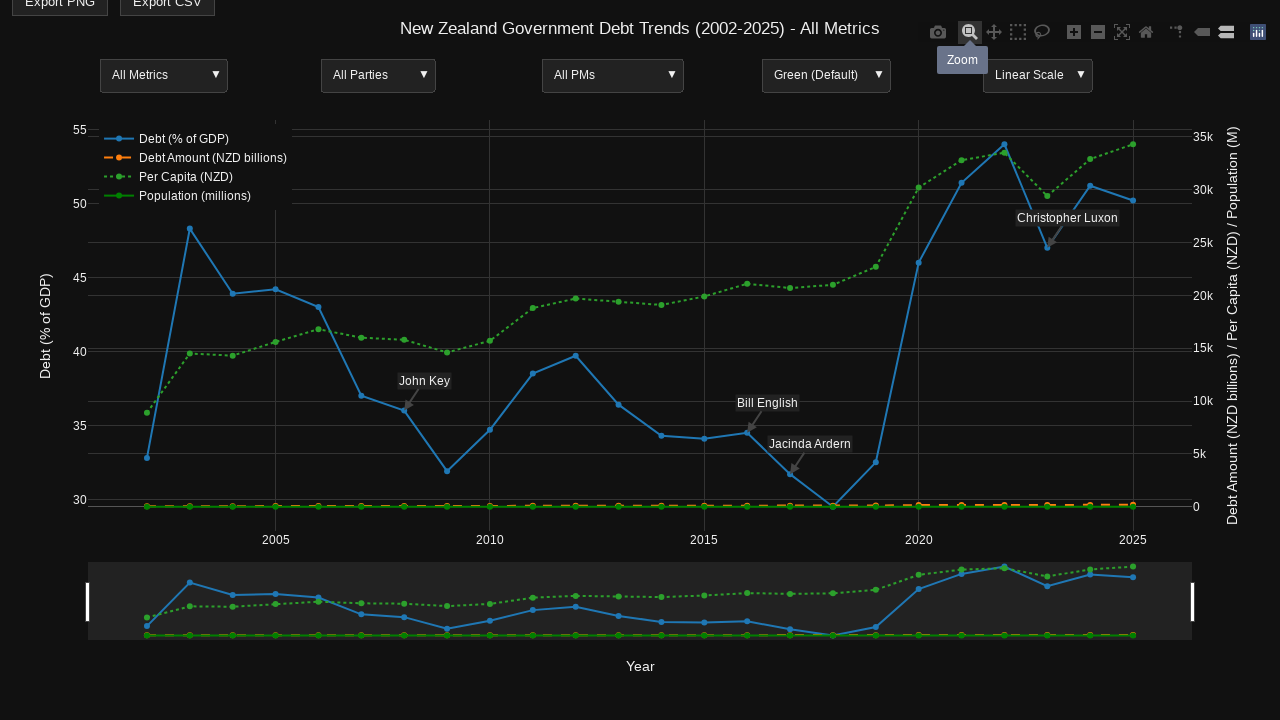

Drag layer element appeared, confirming drag mode is active
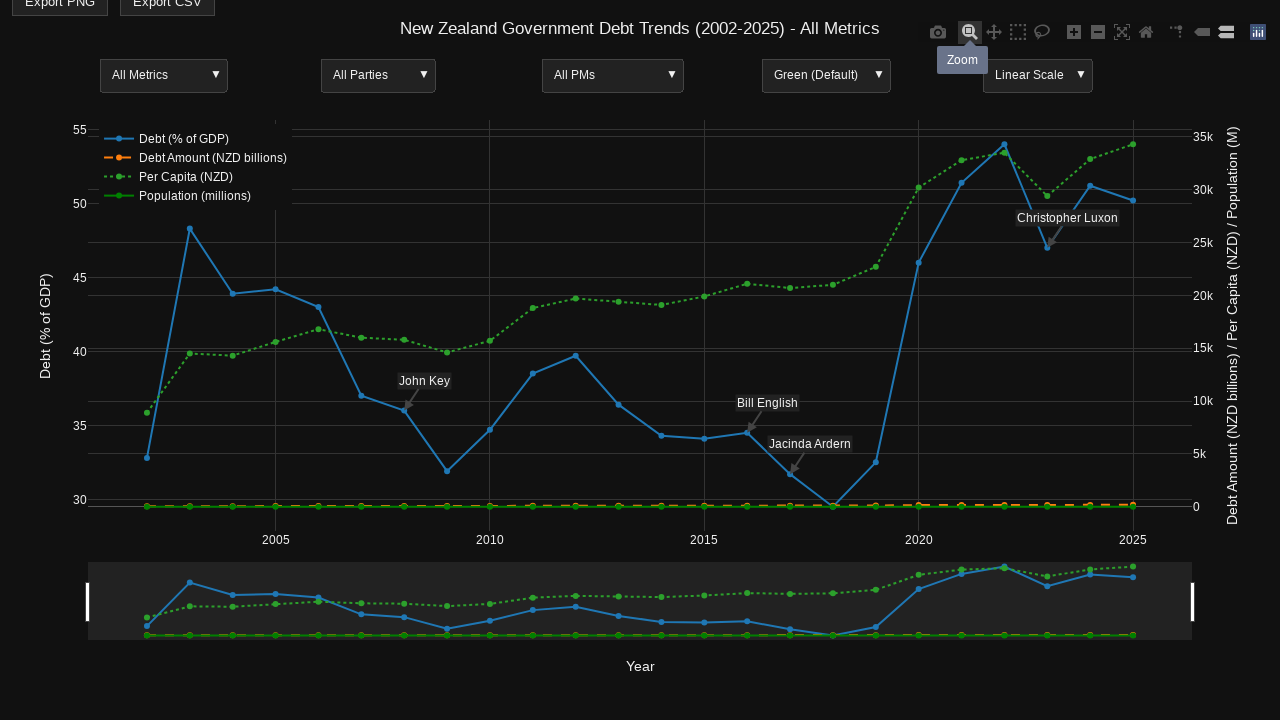

Moved mouse to starting position in plot area at (324, 220)
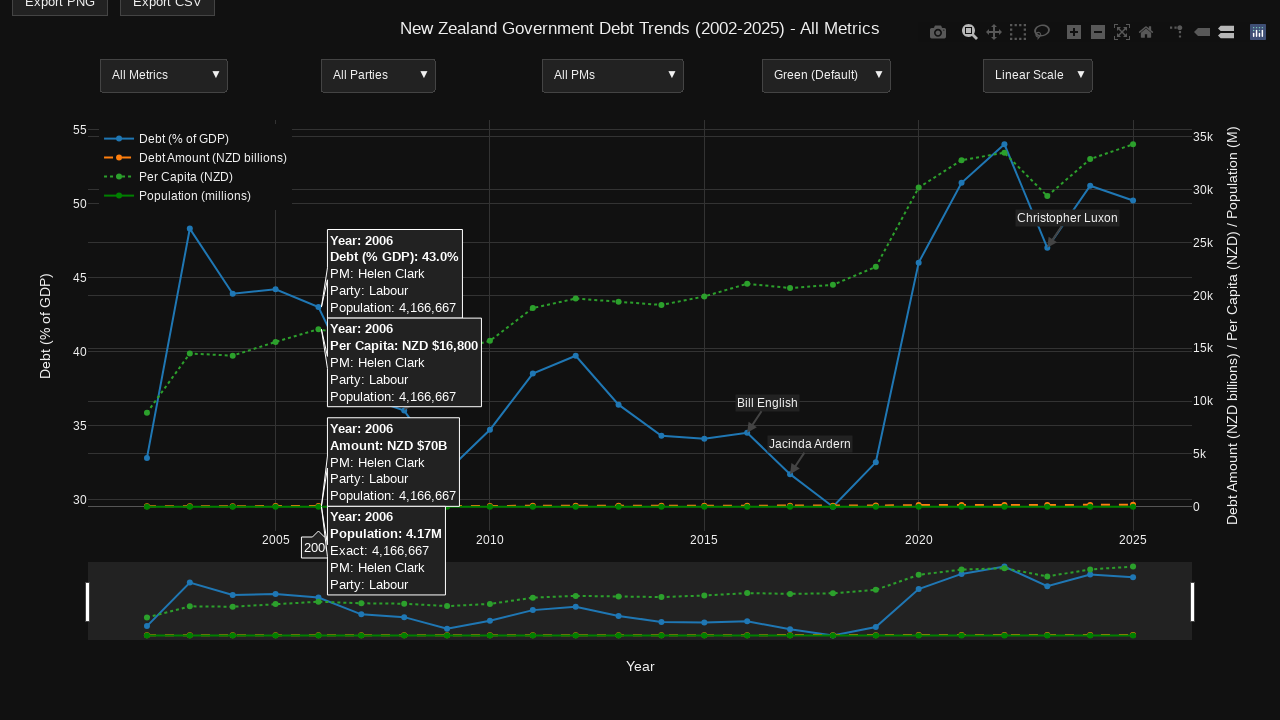

Pressed down mouse button to start drag at (324, 220)
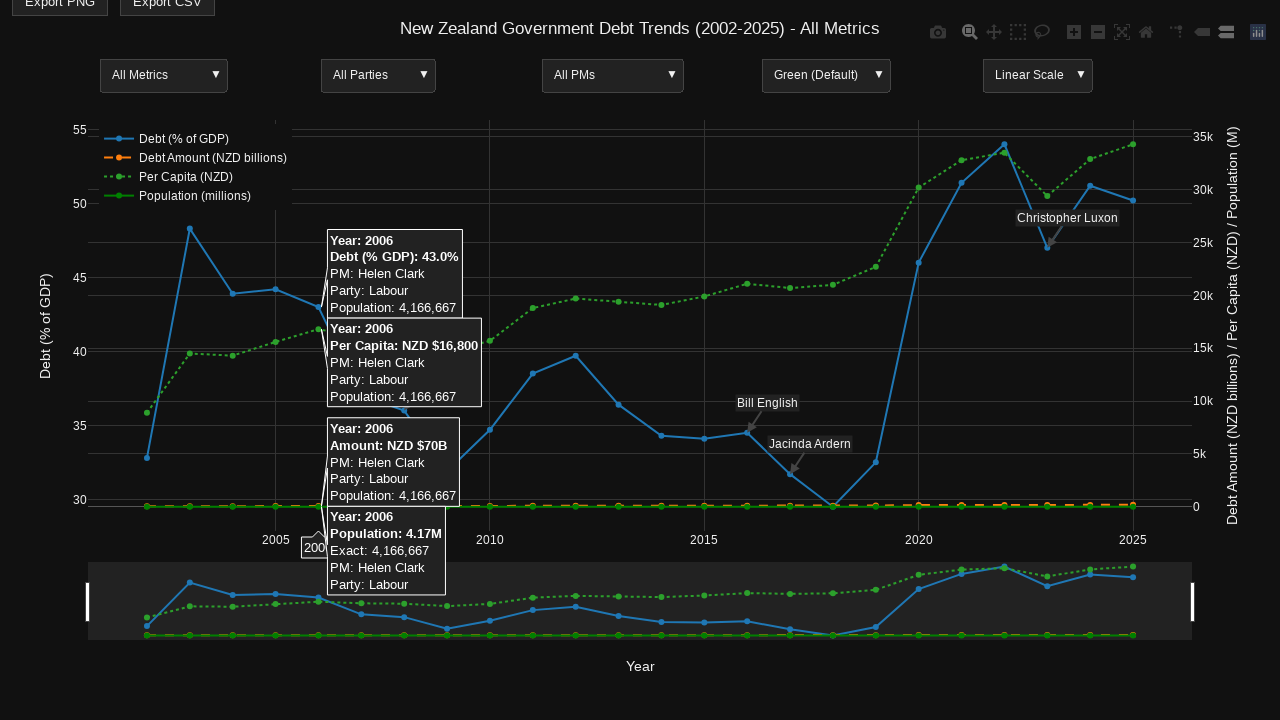

Dragged mouse to new position in plot area at (640, 395)
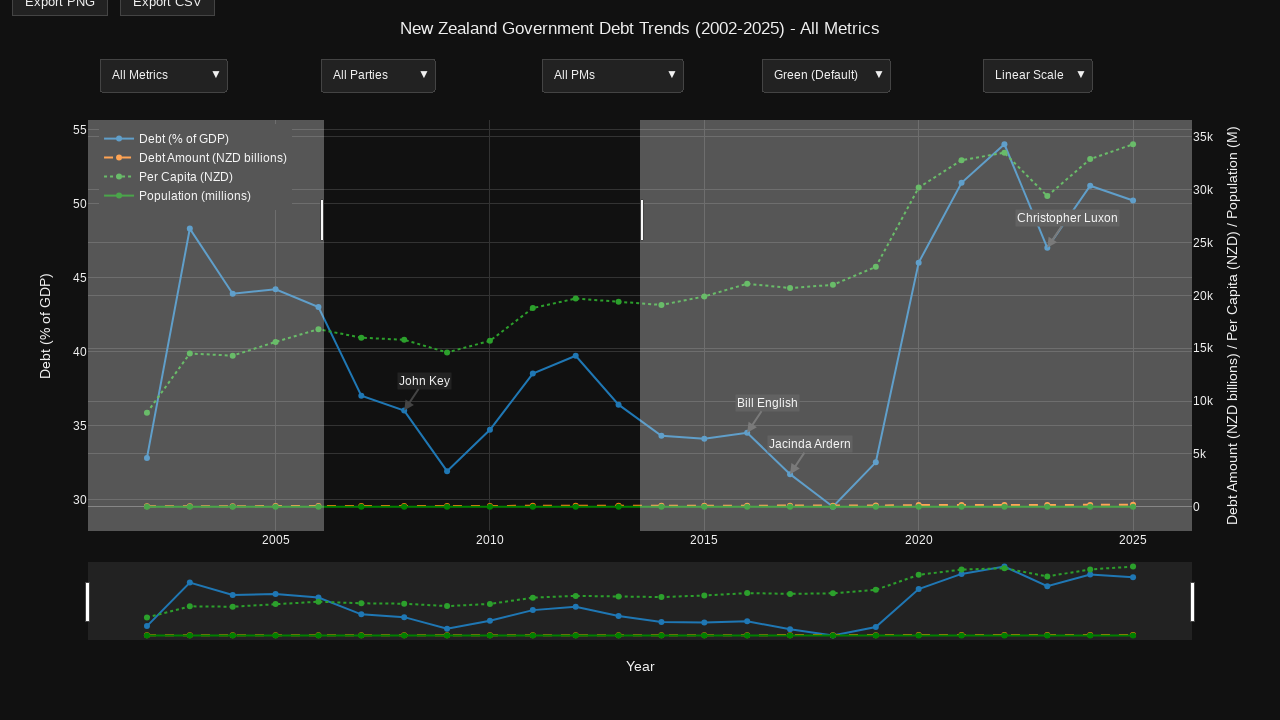

Released mouse button to complete drag interaction at (640, 395)
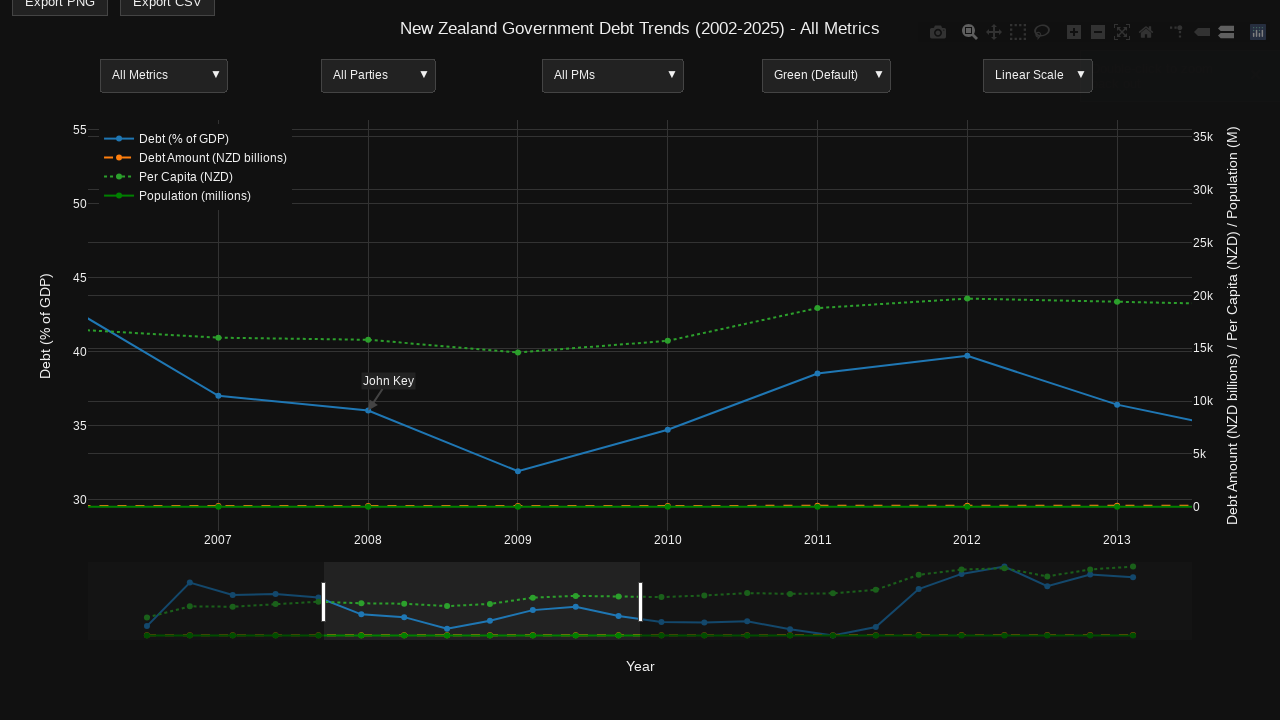

Clicked reset button to restore original plot view at (1146, 32) on a[data-title*='Reset'] >> nth=0
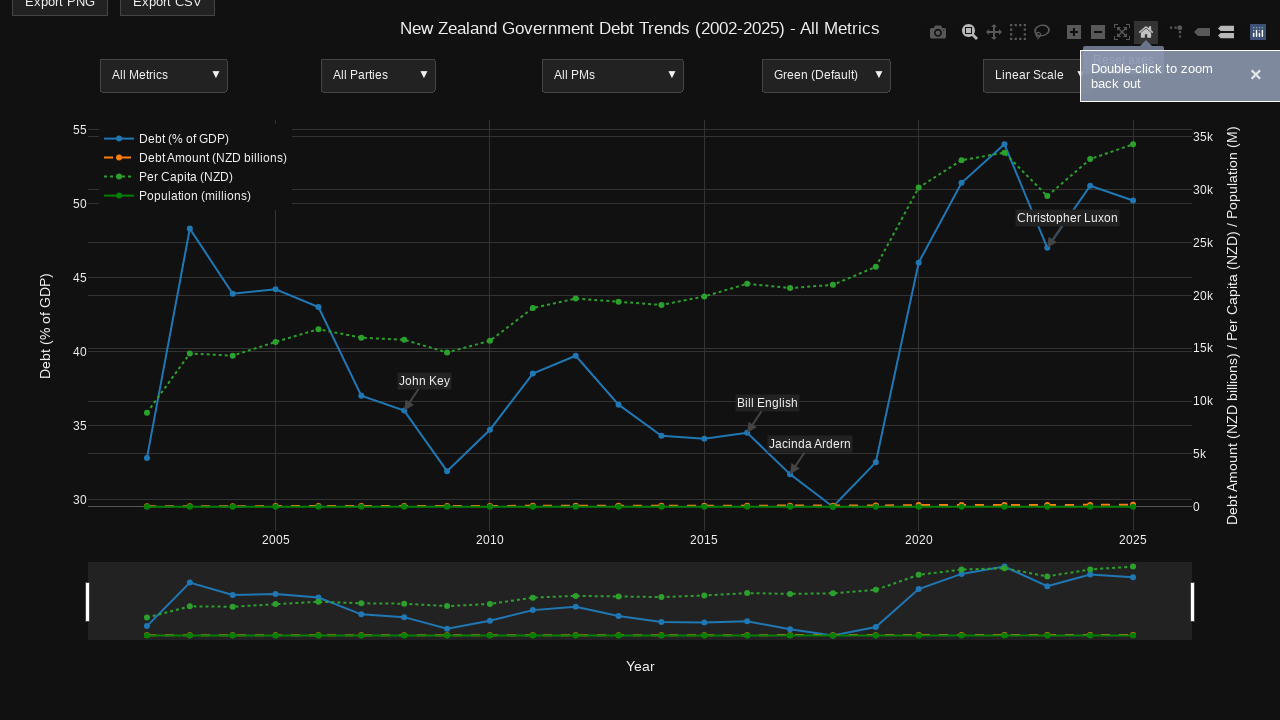

Verified plot container is still visible after reset
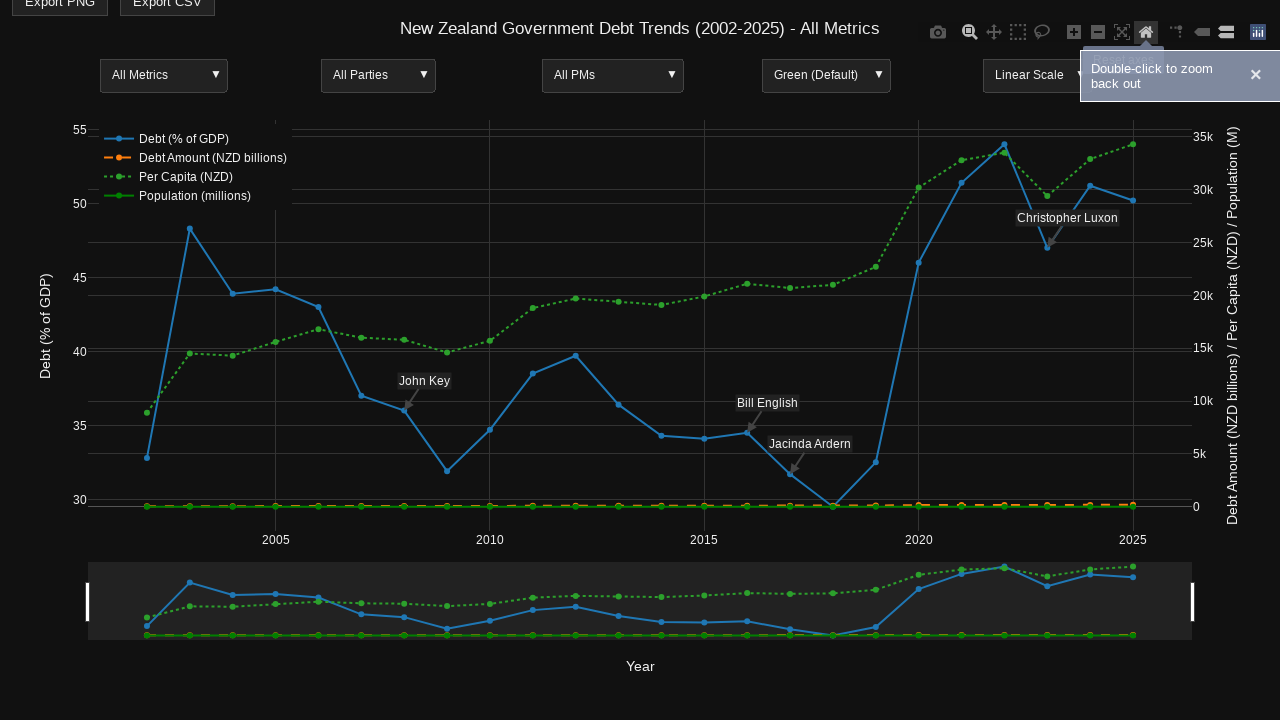

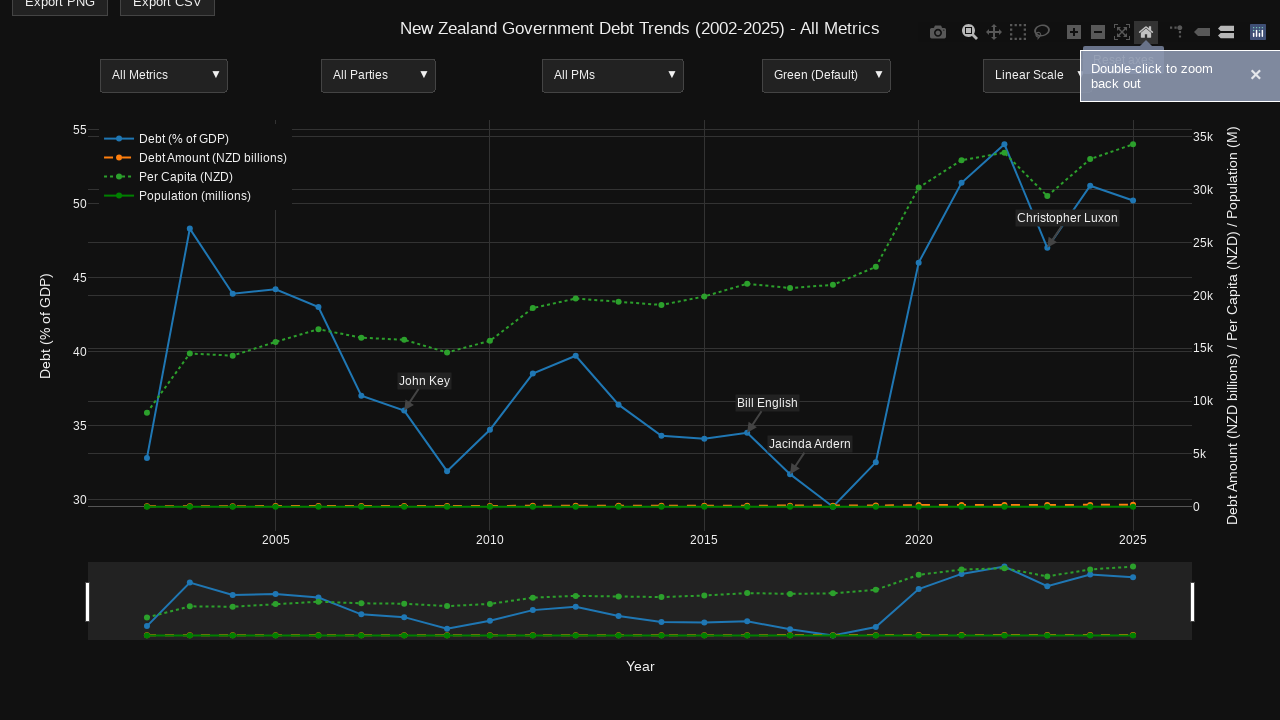